Tests hover functionality by hovering over an avatar element and verifying that additional caption information becomes visible

Starting URL: http://the-internet.herokuapp.com/hovers

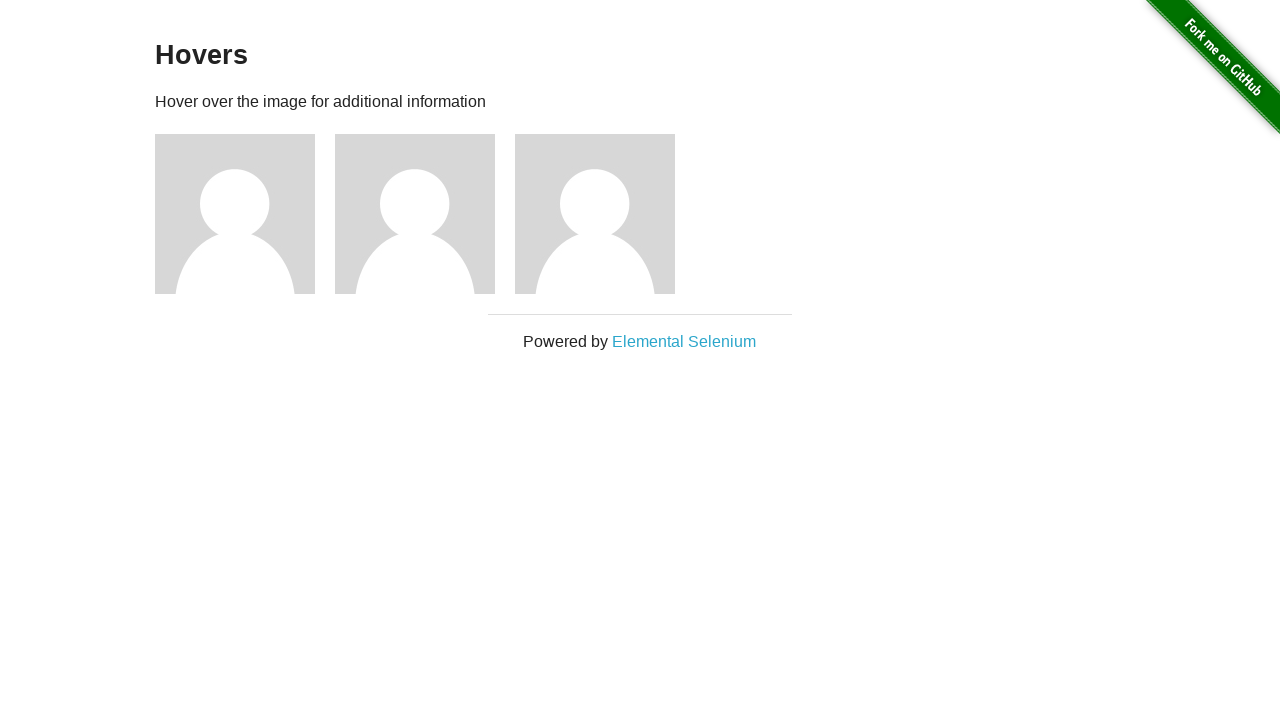

Navigated to hovers test page
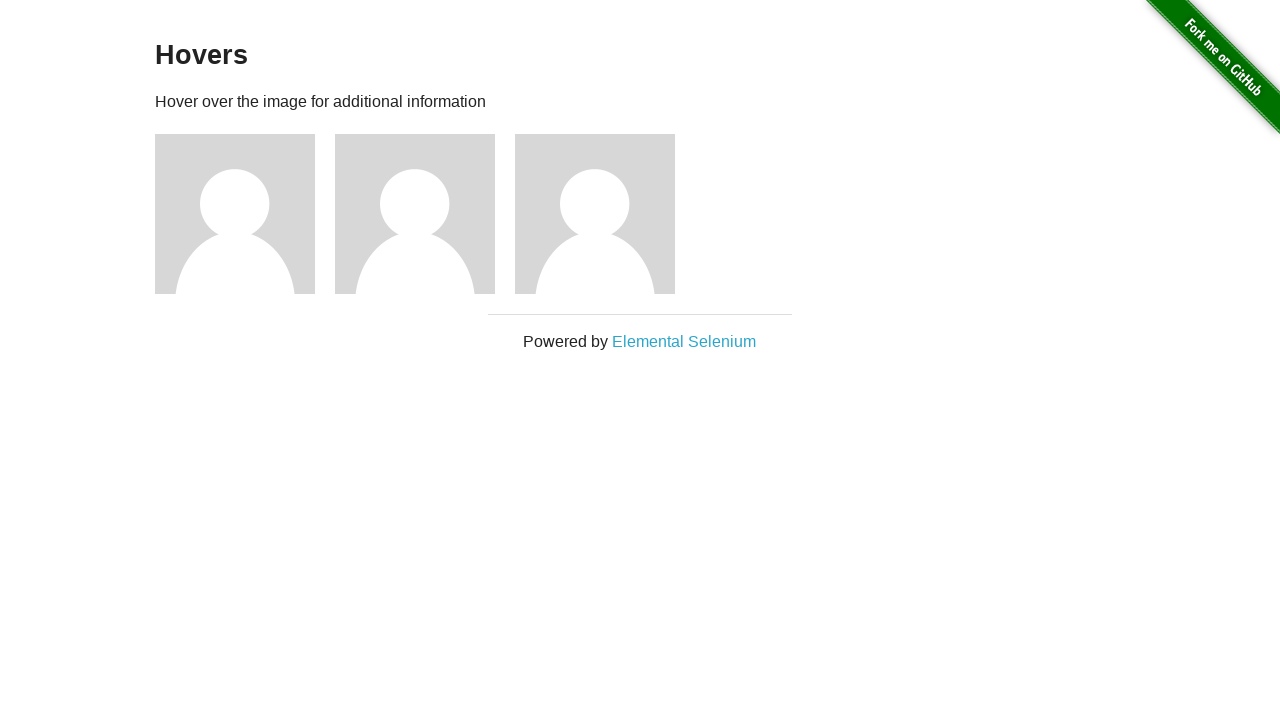

Located first avatar element
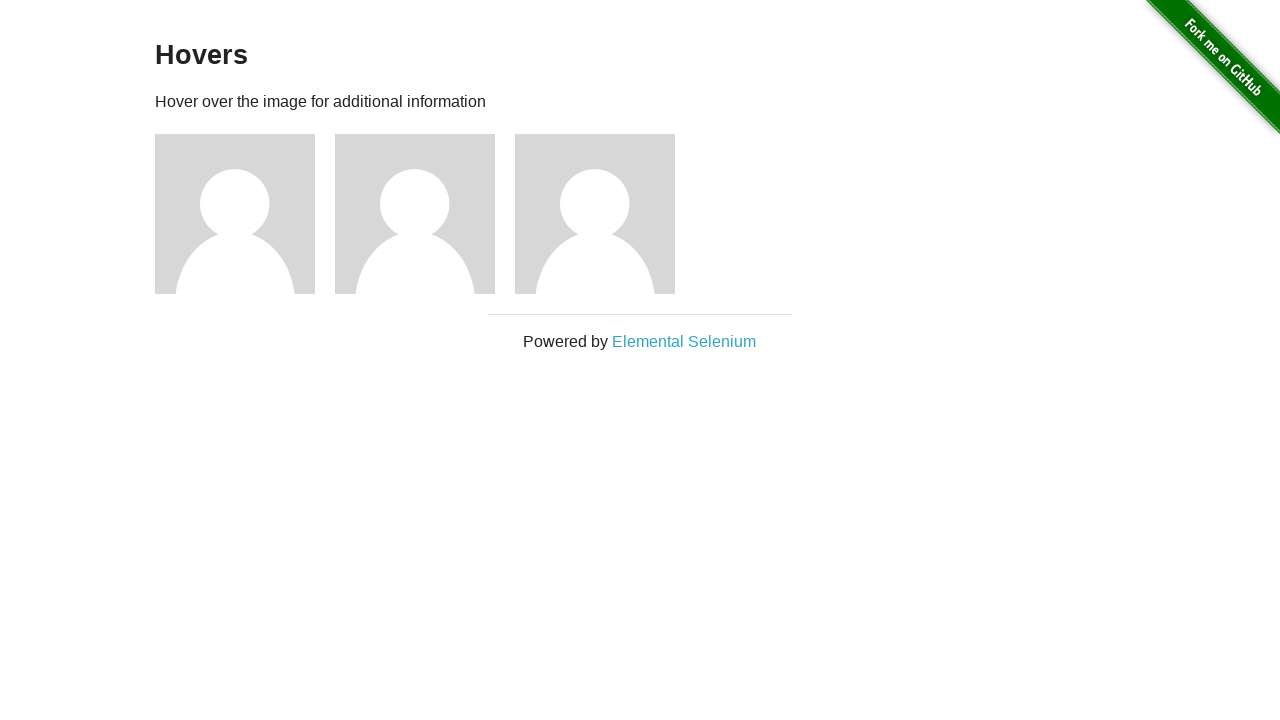

Hovered over avatar element to reveal caption at (245, 214) on .figure >> nth=0
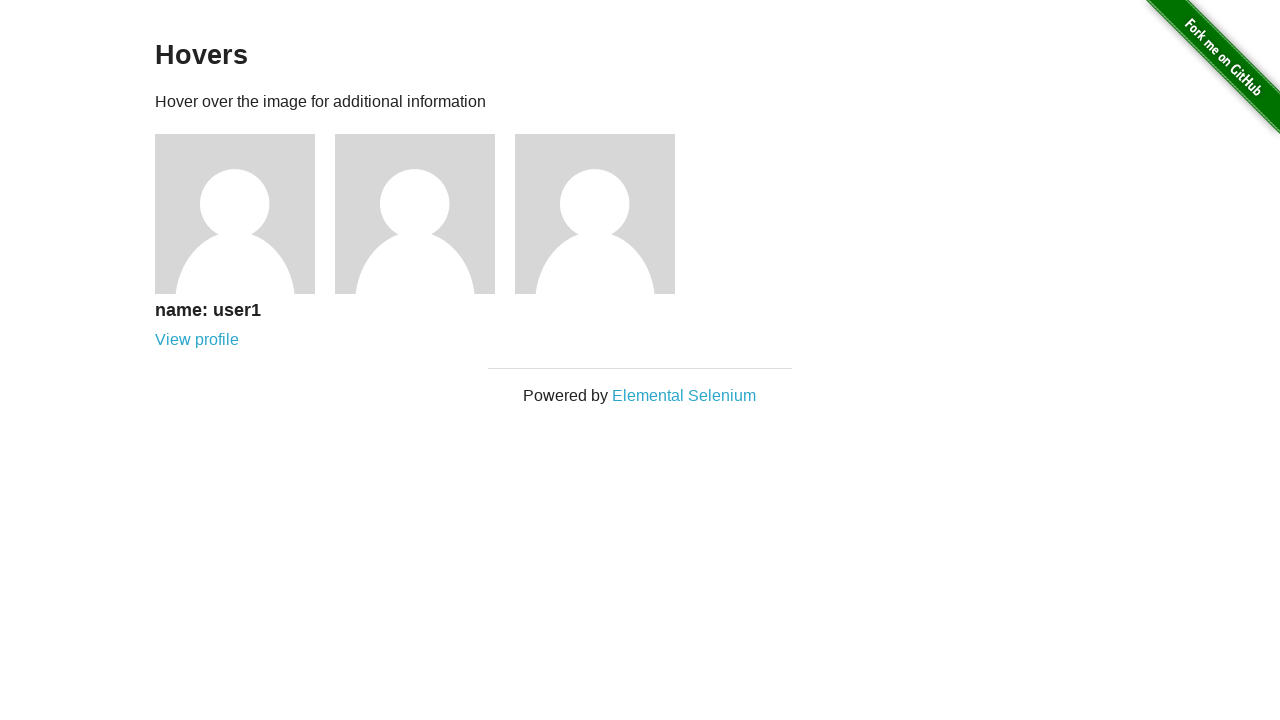

Located caption element
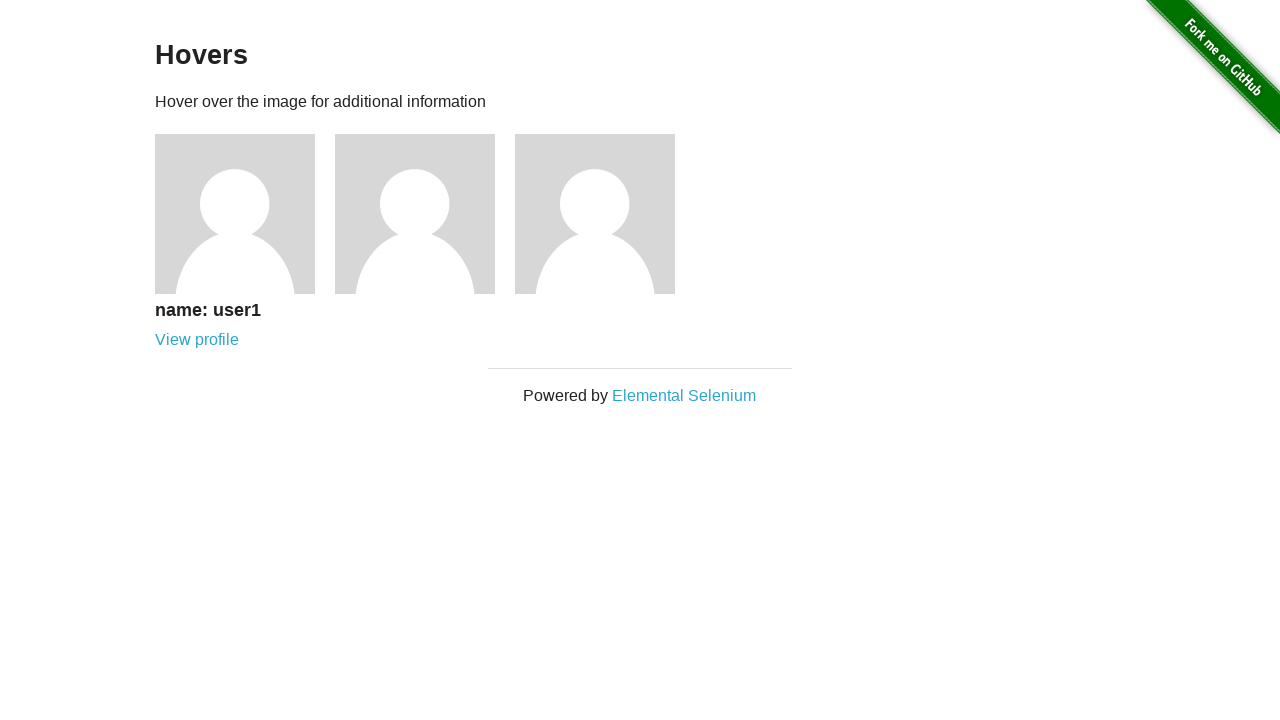

Verified caption is visible after hover
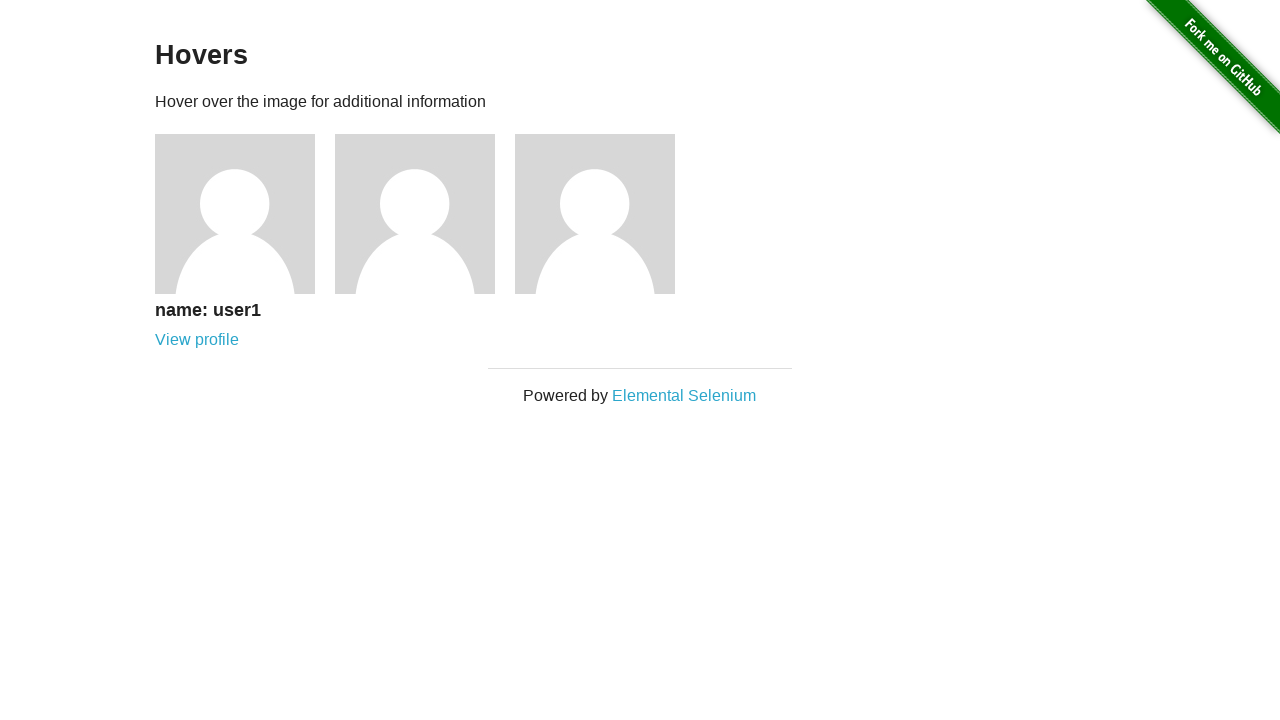

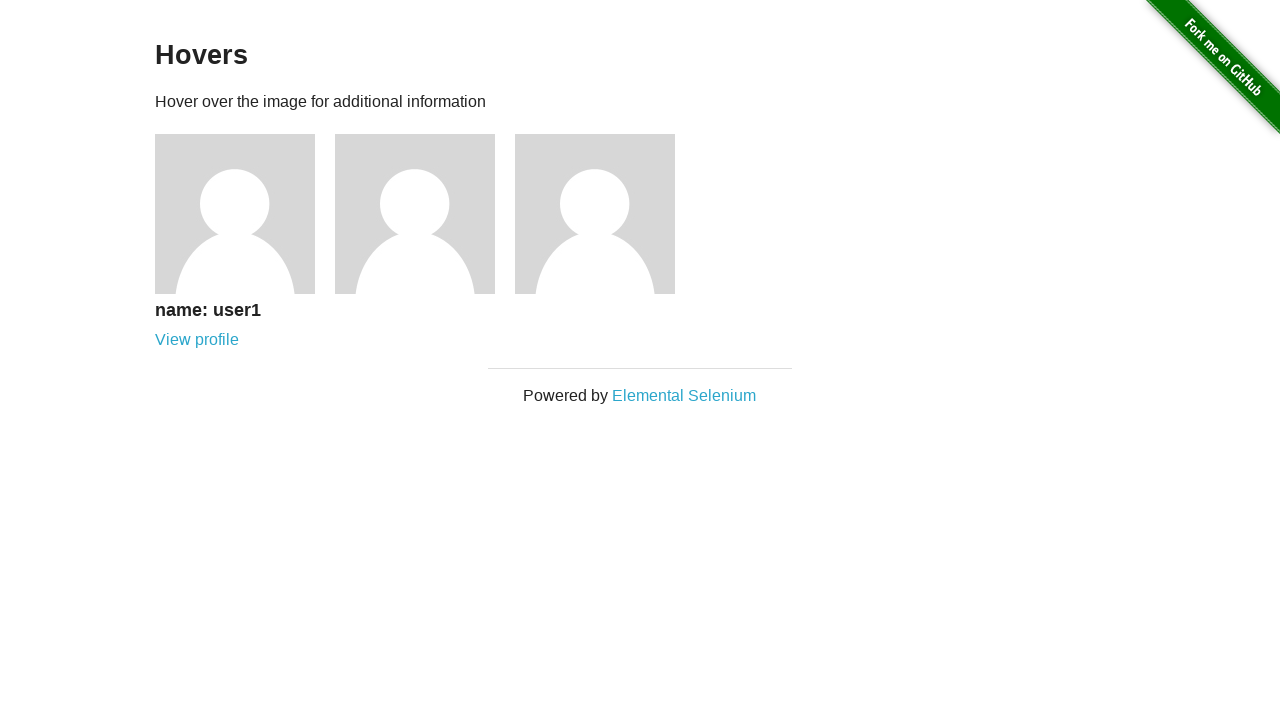